Tests E-Prime checker with a very long word (1000 x characters)

Starting URL: https://www.exploratorytestingacademy.com/app/

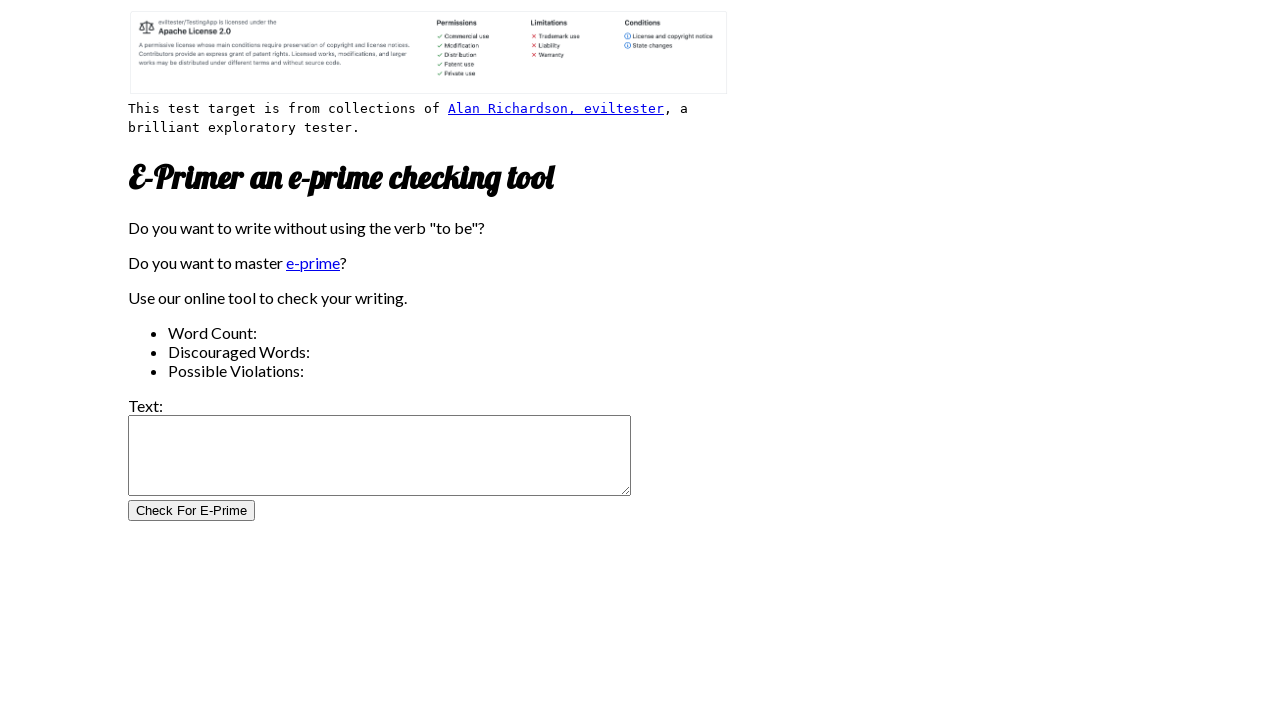

Filled input text area with 1000 x characters on #inputtext
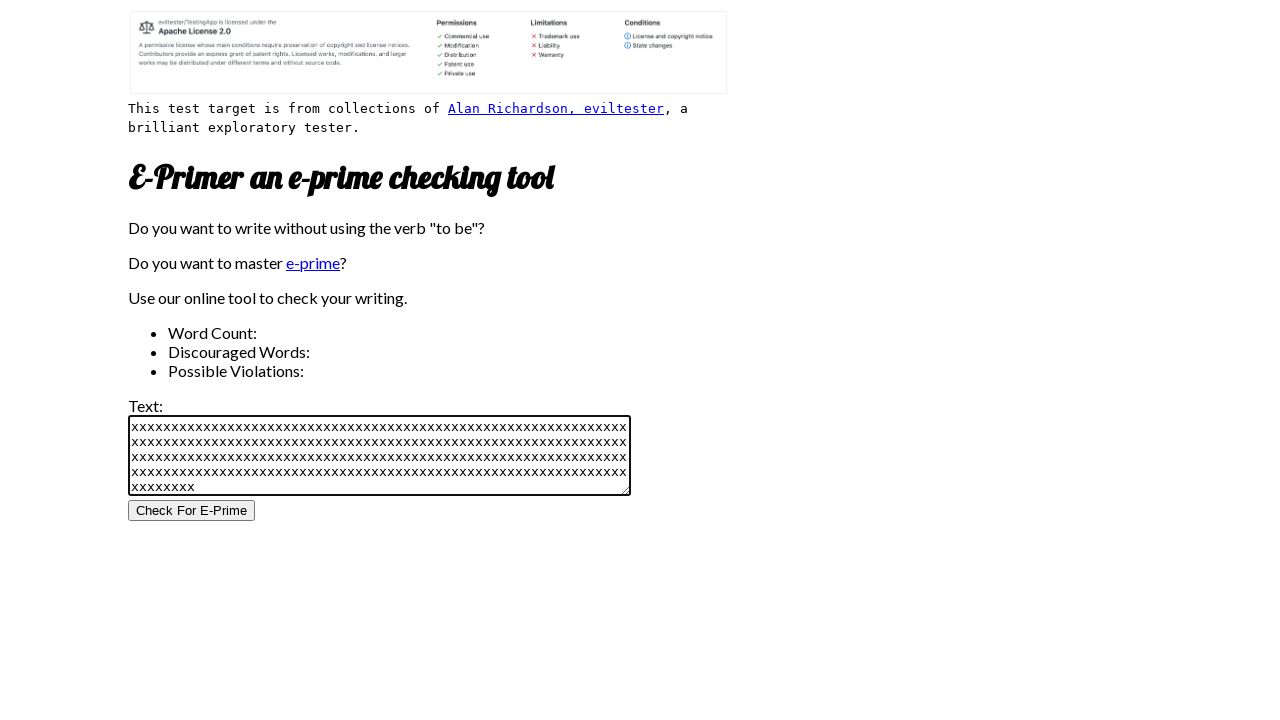

Clicked E-Prime check button at (192, 511) on #CheckForEPrimeButton
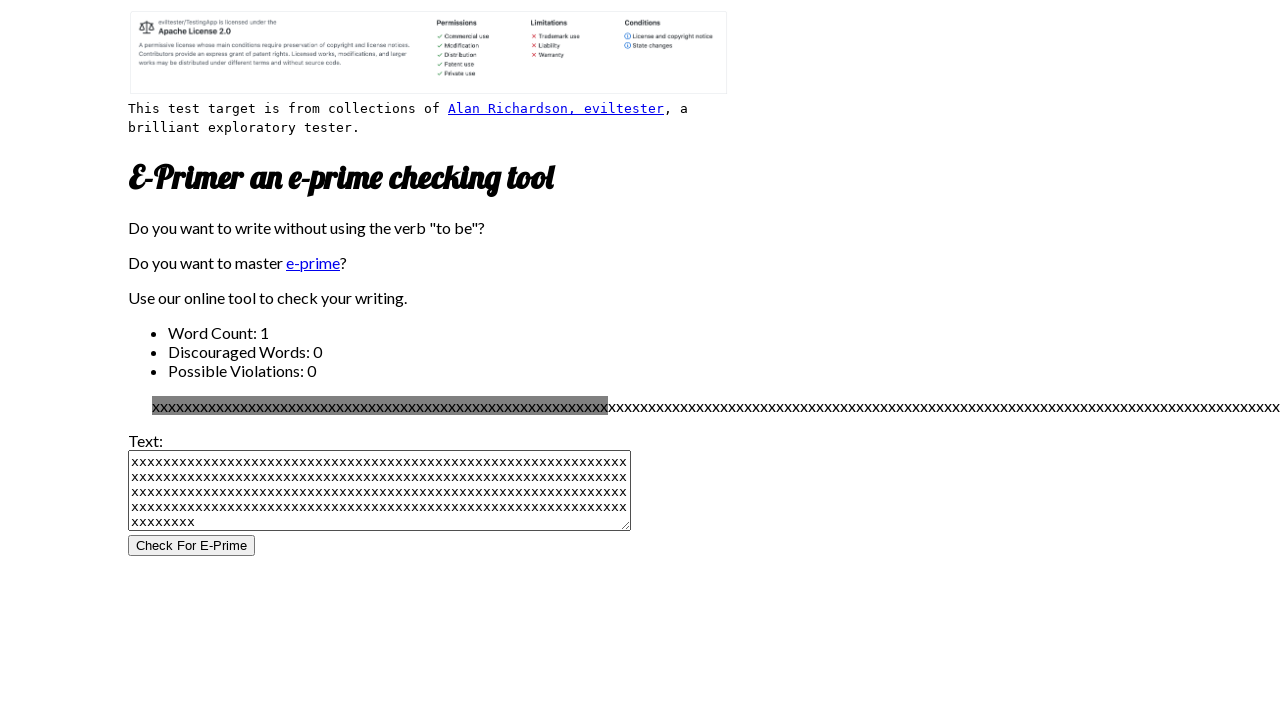

Word count results loaded
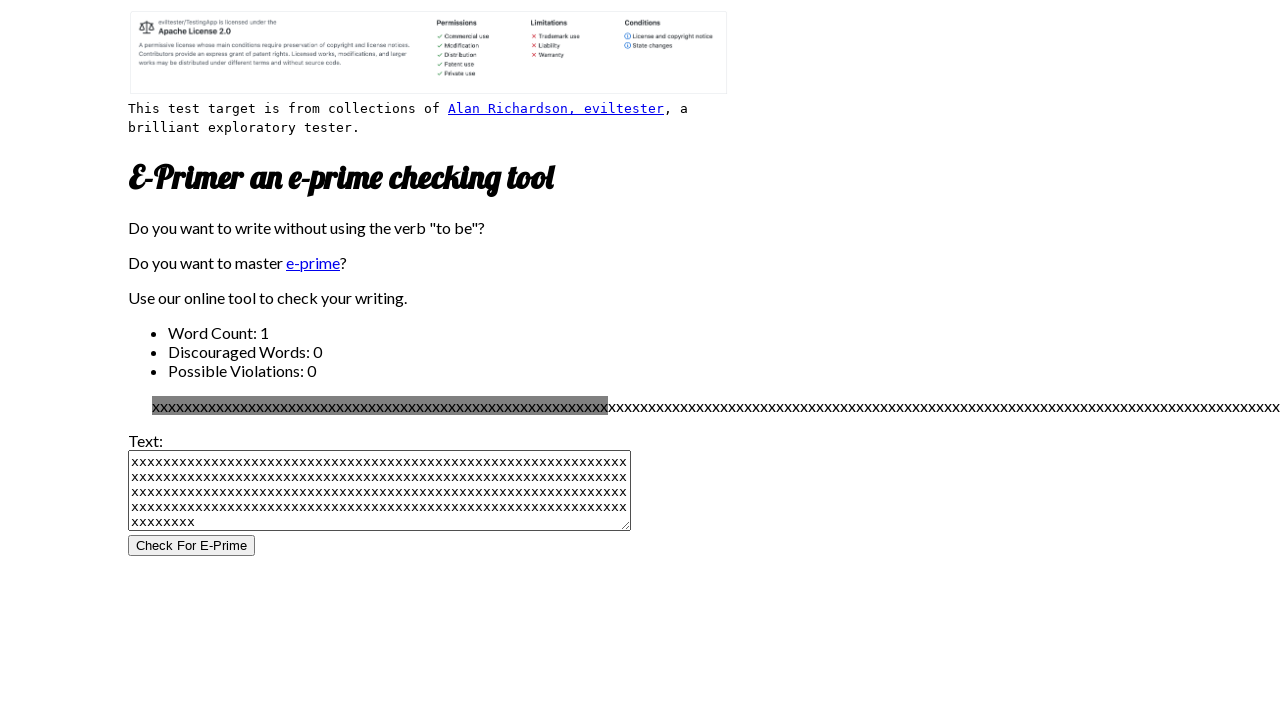

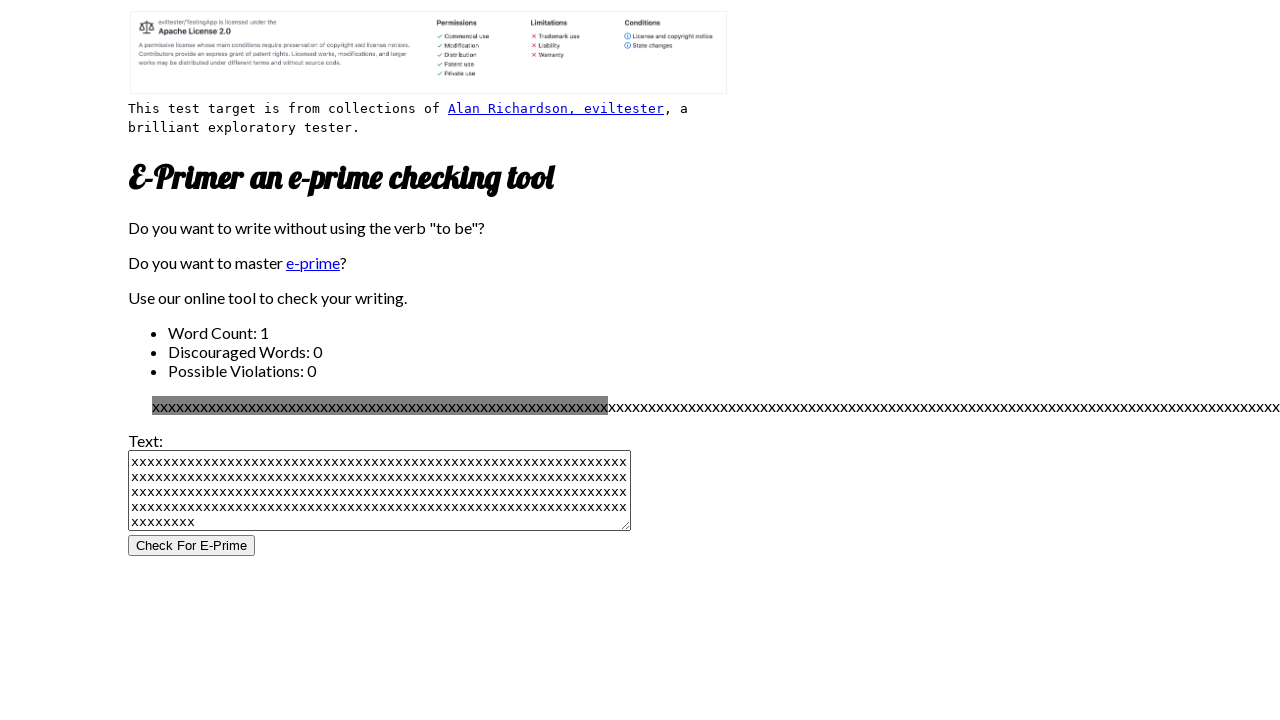